Tests the age form by entering a name and age, submitting the form, and verifying the success message is displayed.

Starting URL: https://acctabootcamp.github.io/site/examples/age

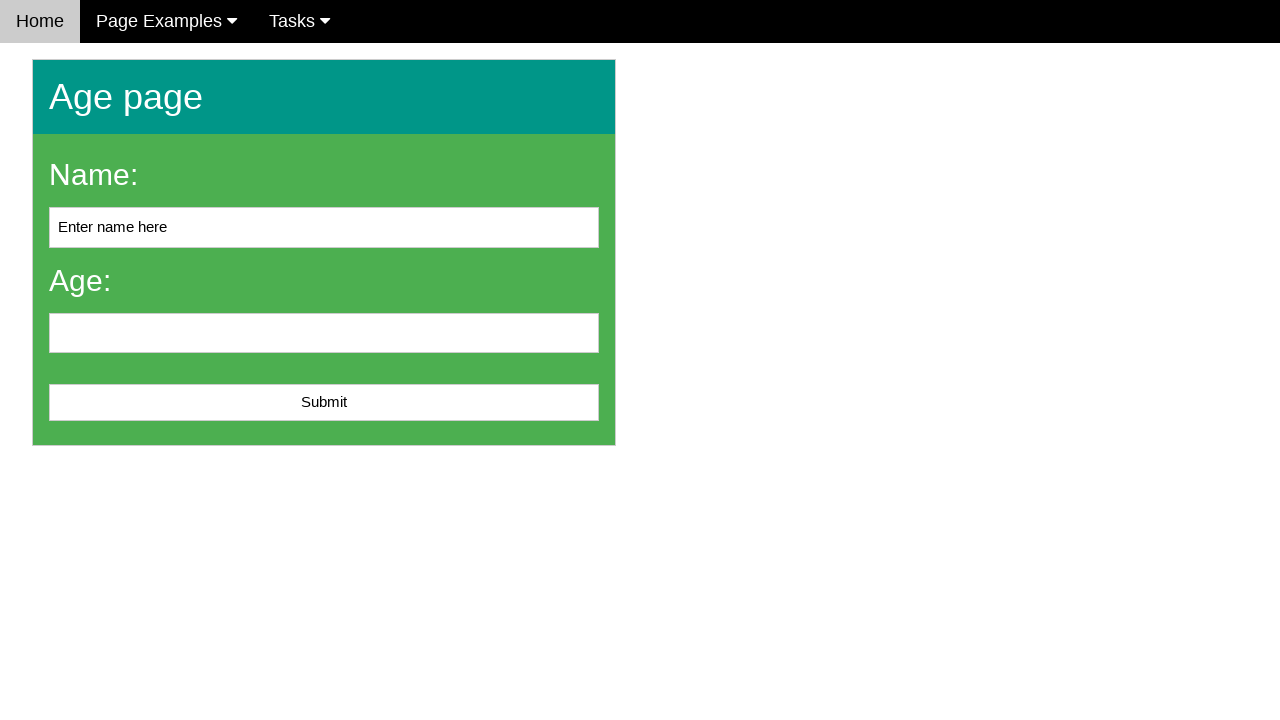

Cleared the name input field on #name
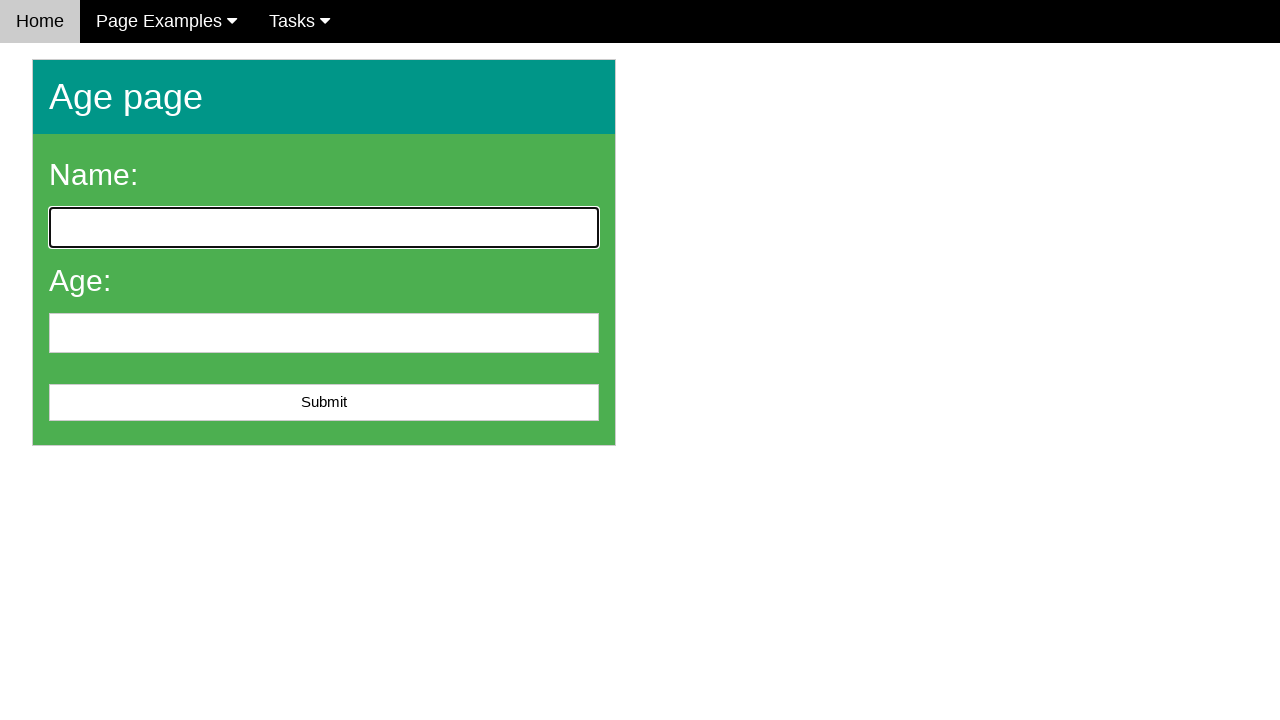

Entered 'John Smith' in the name field on #name
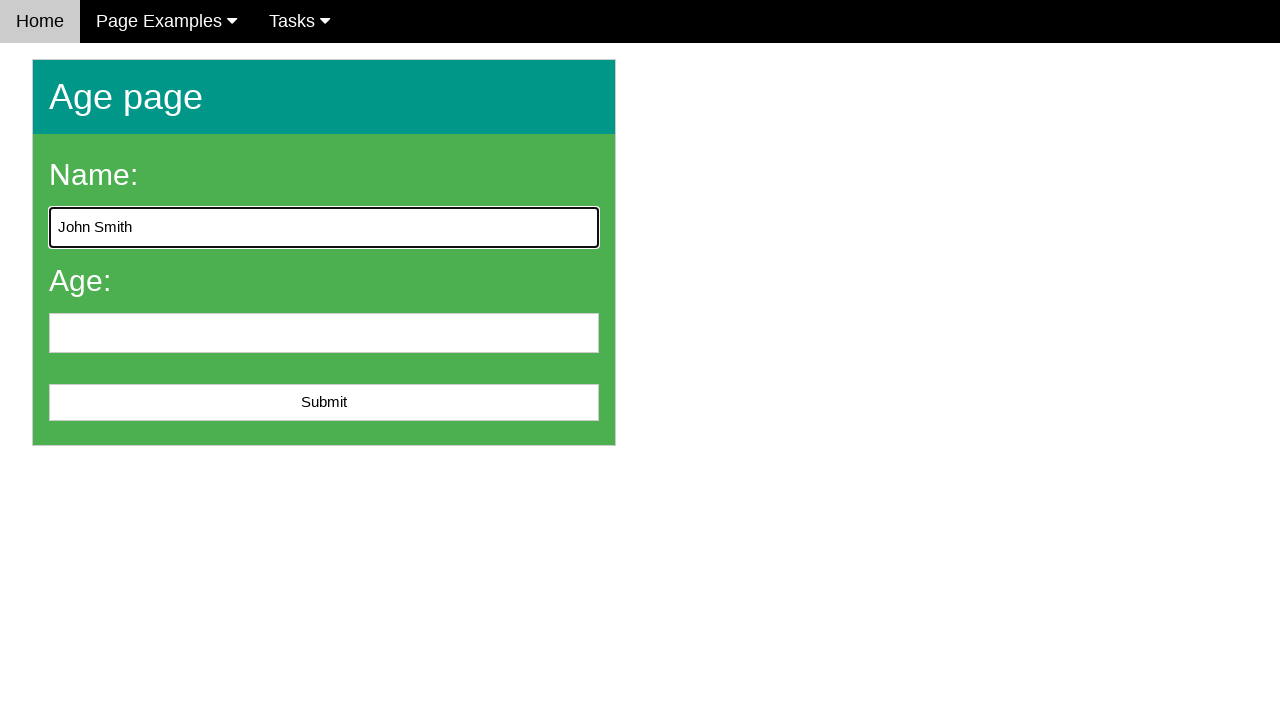

Entered '25' in the age field on #age
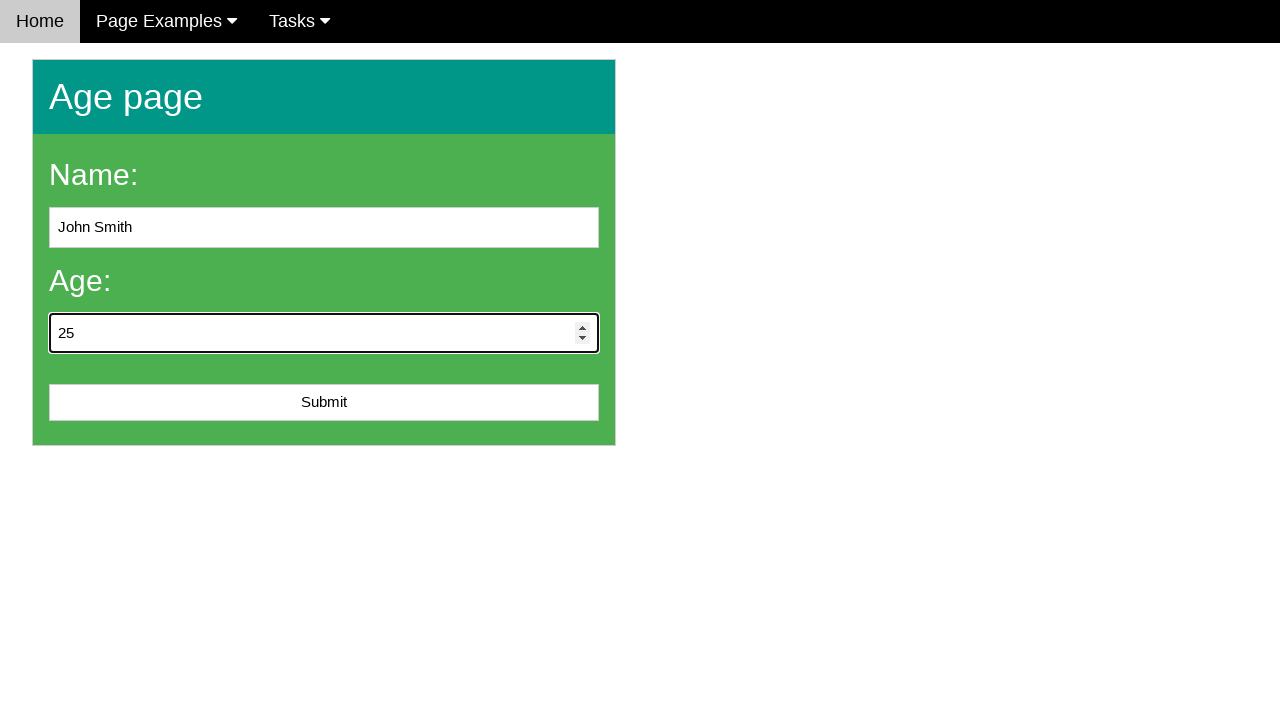

Clicked the submit button at (324, 403) on #submit
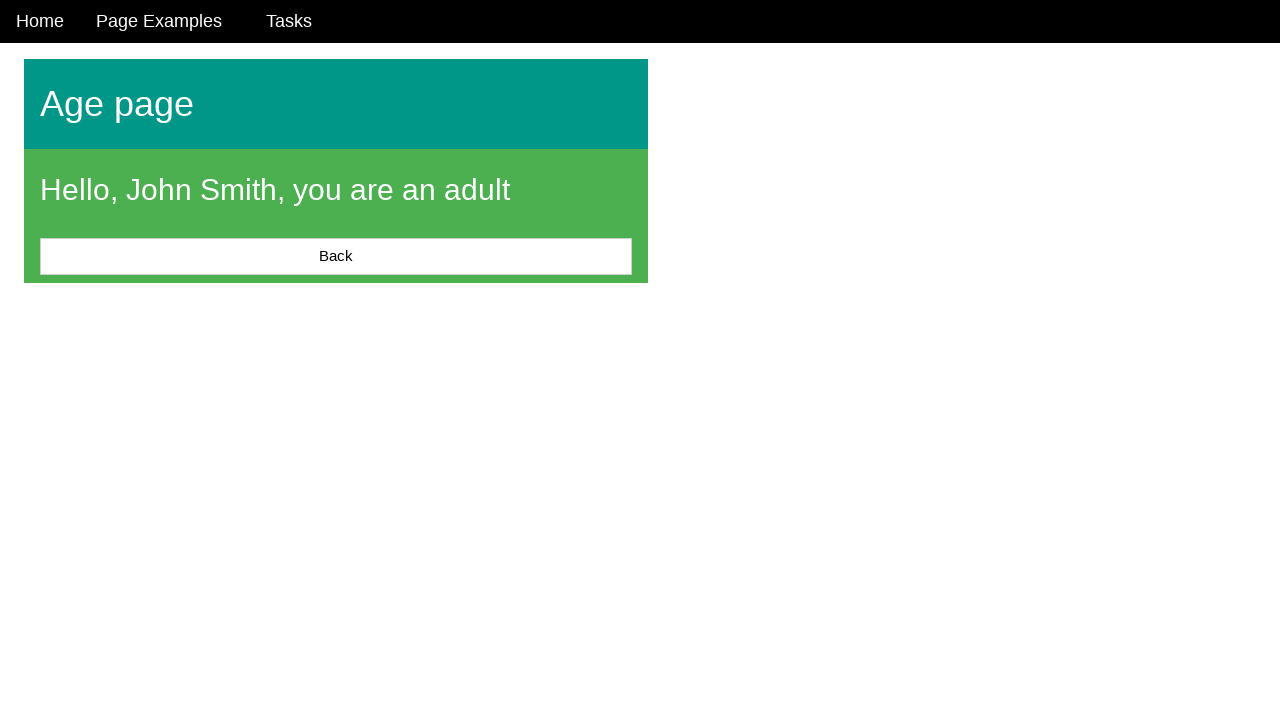

Located the success message element
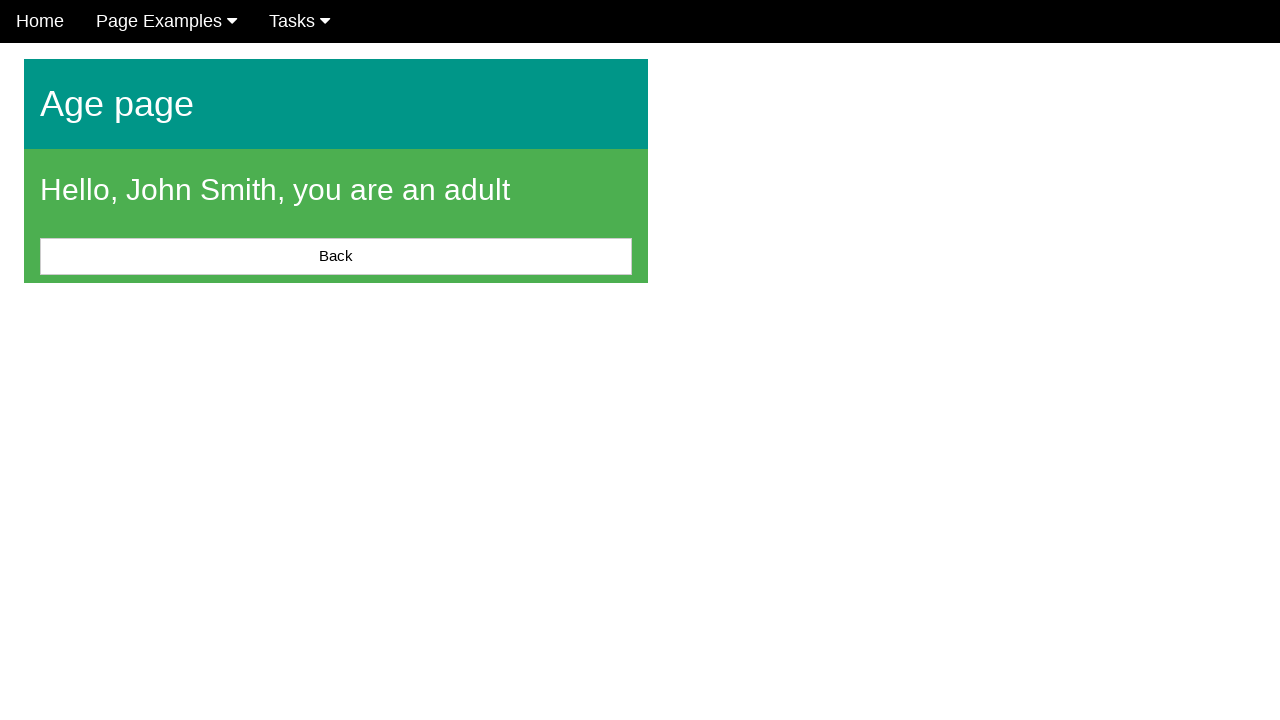

Success message is displayed
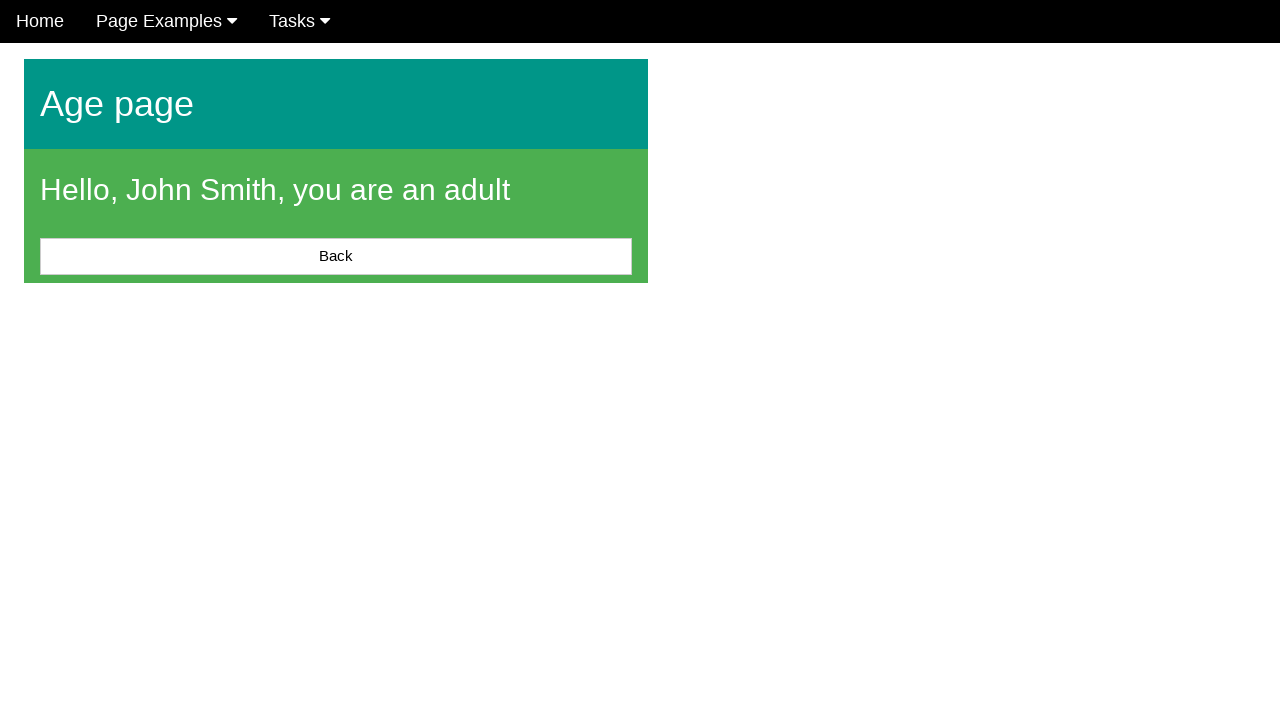

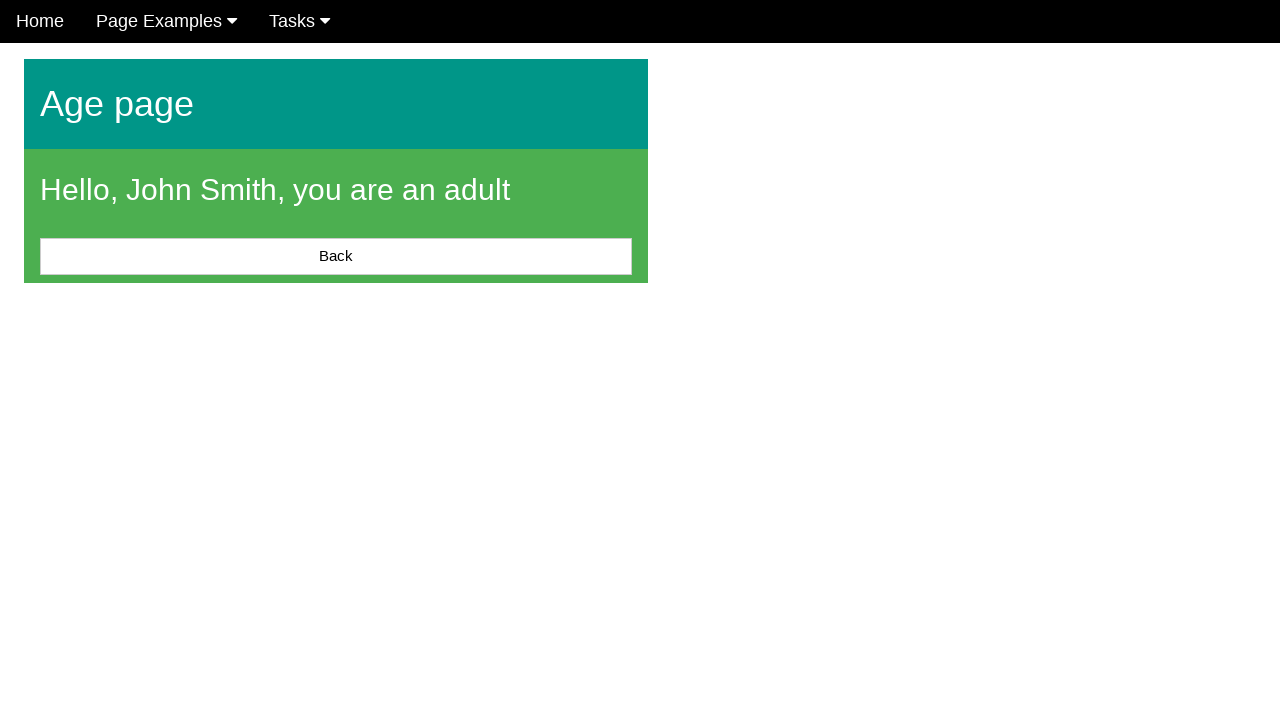